Tests browser navigation commands including navigating to a URL, going back, going forward, and refreshing the page on the nopCommerce demo site.

Starting URL: https://demo.nopcommerce.com/

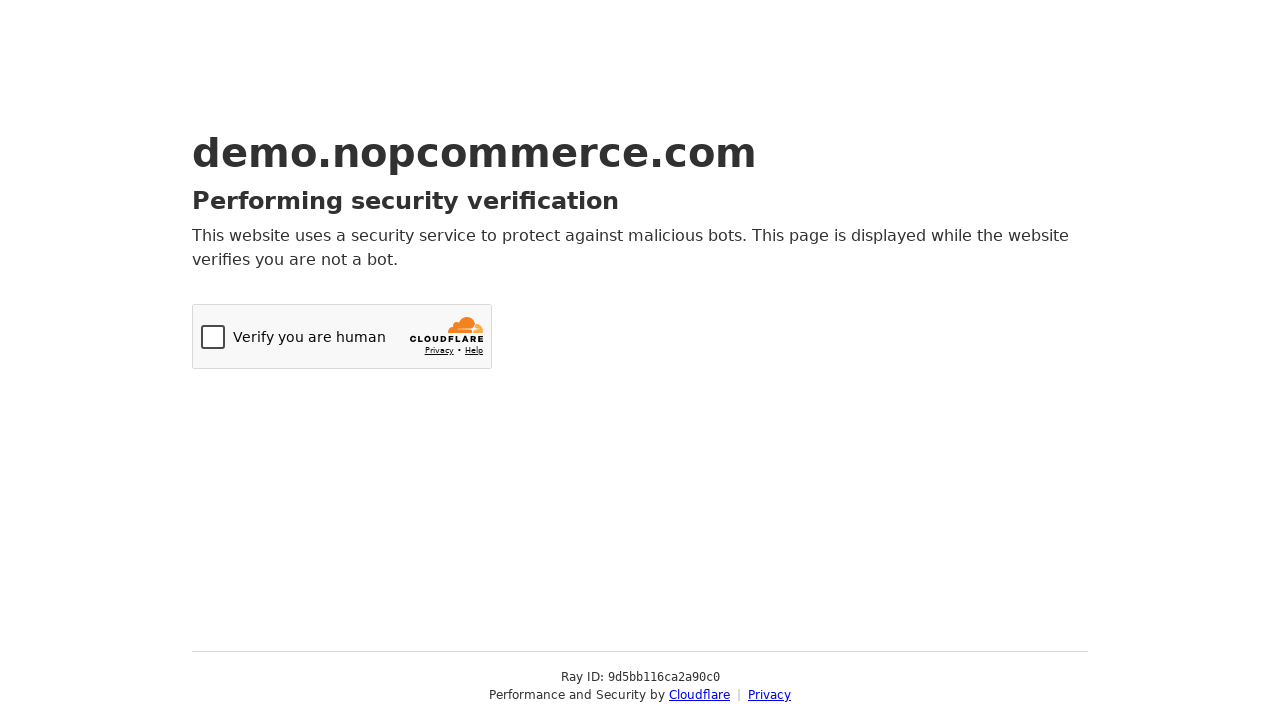

Navigated to nopCommerce demo site
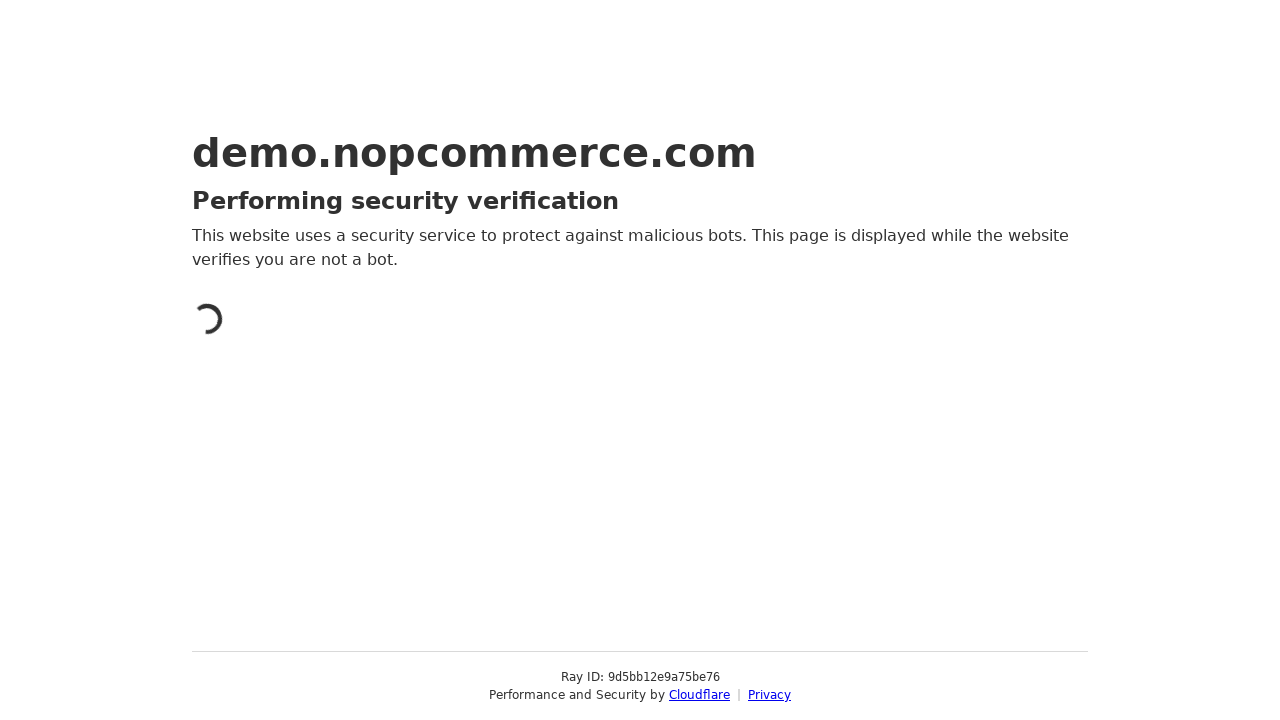

Navigated back using browser back button
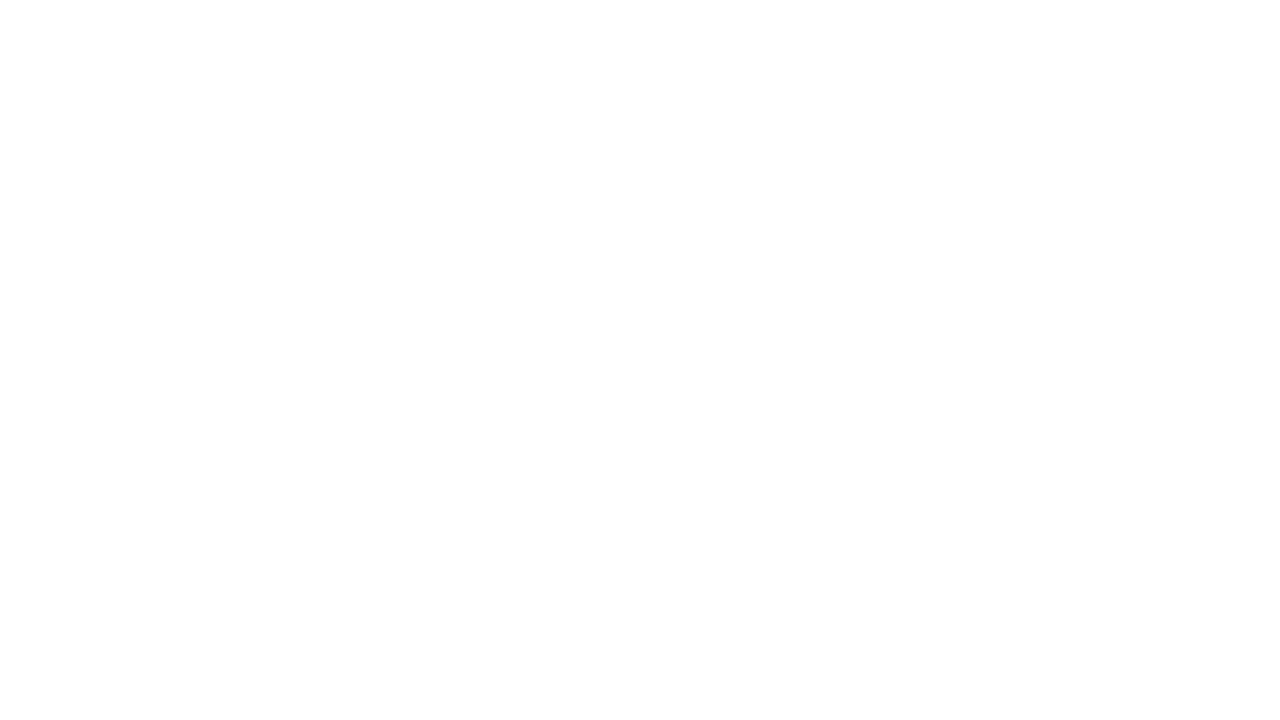

Navigated forward using browser forward button
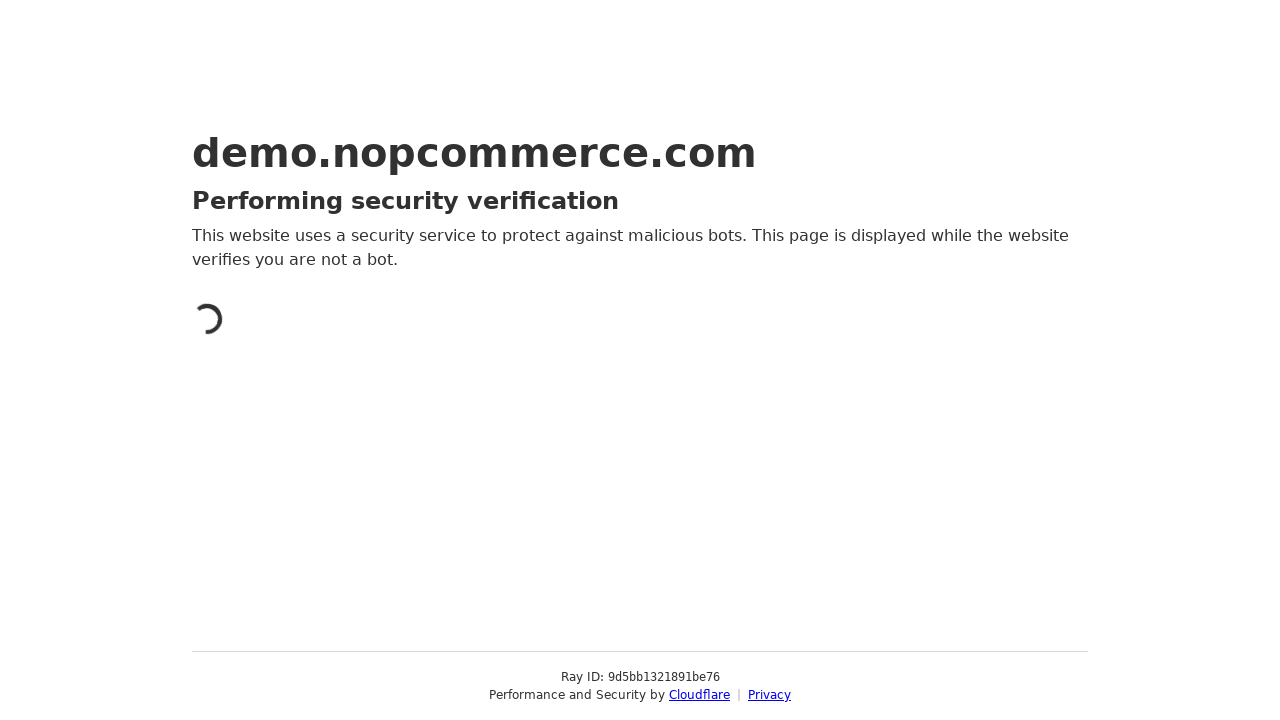

Reloaded the current page
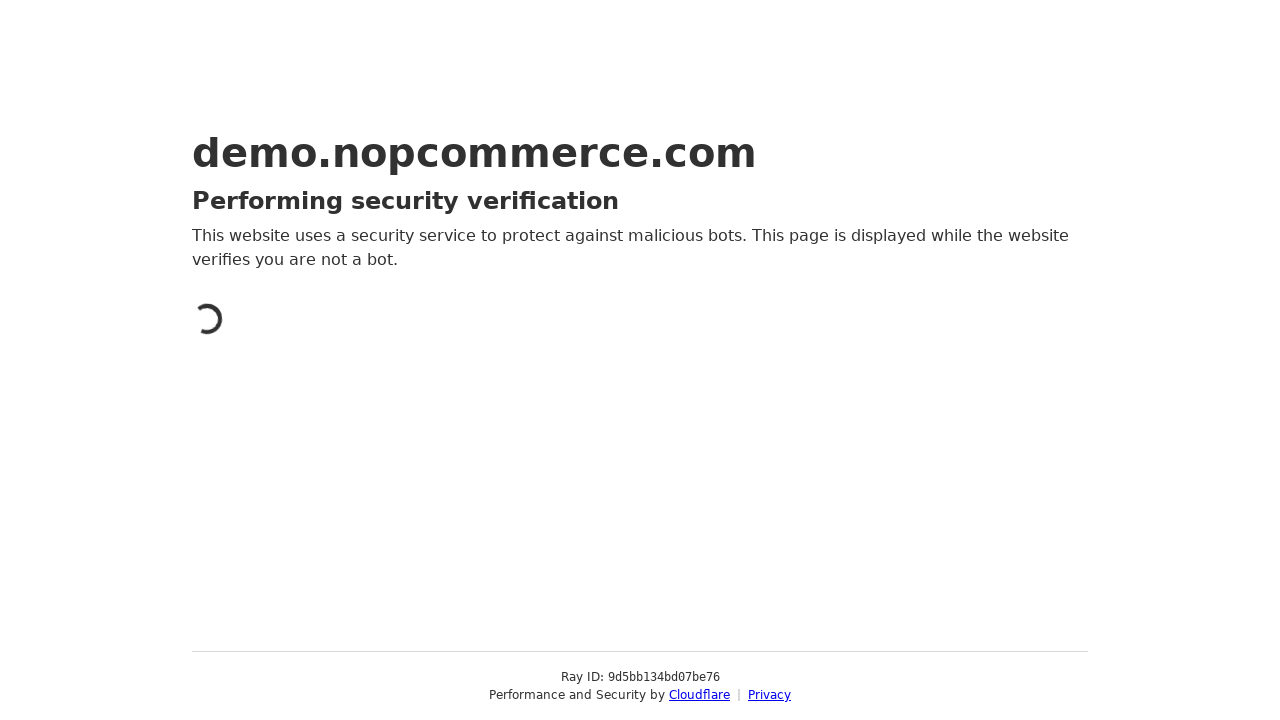

Page DOM content loaded and ready
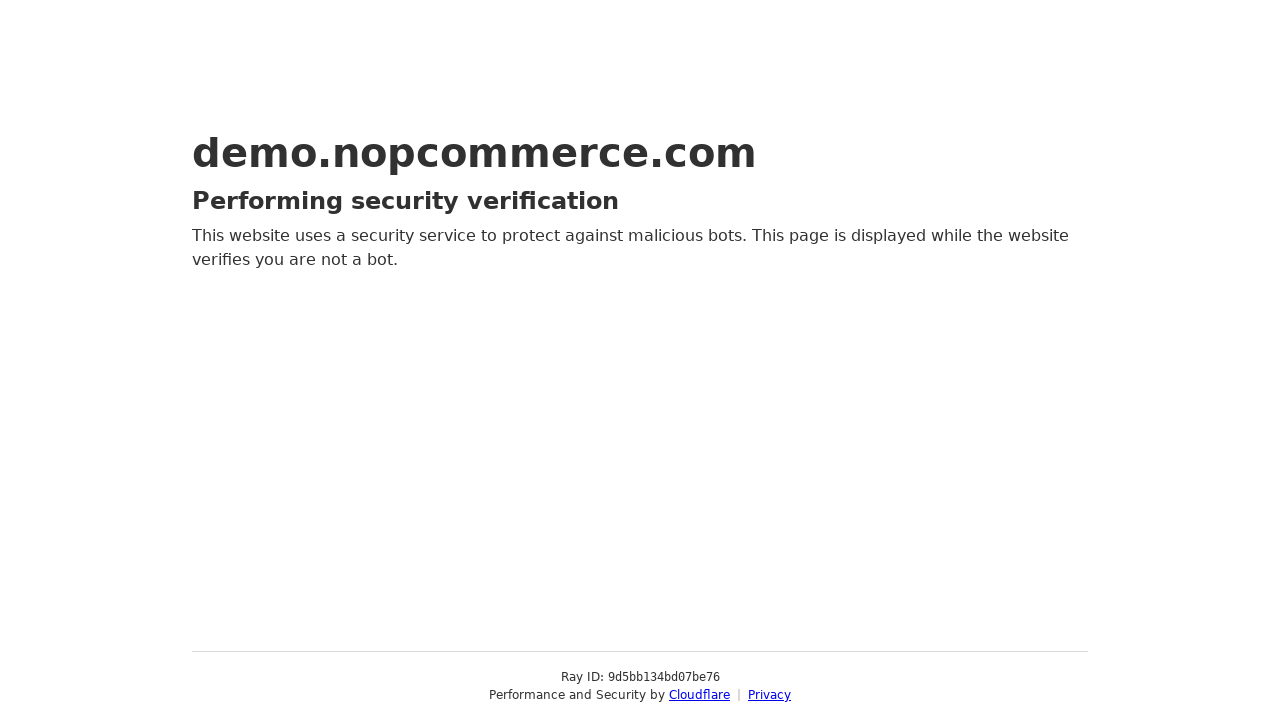

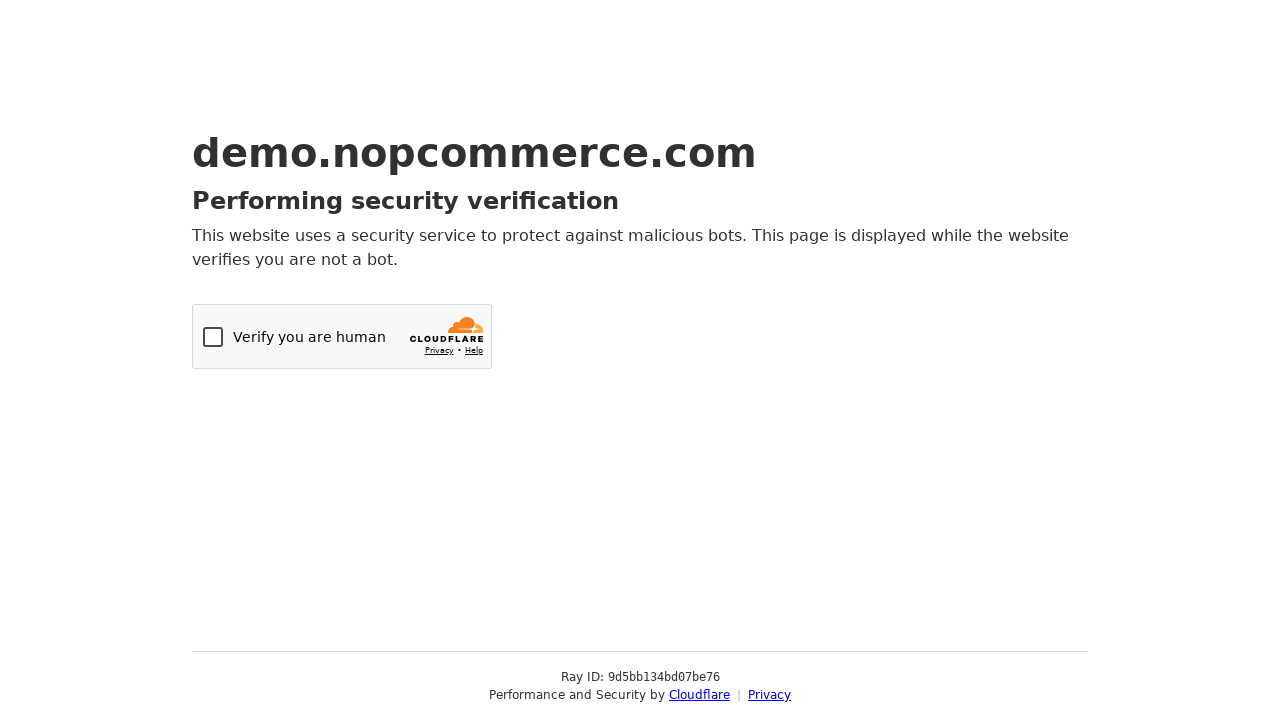